Tests radio button interaction by checking its selection state and clicking it if not selected, within an iframe on W3Schools tryit editor

Starting URL: https://www.w3schools.com/tags/tryit.asp?filename=tryhtml5_input_type_radio

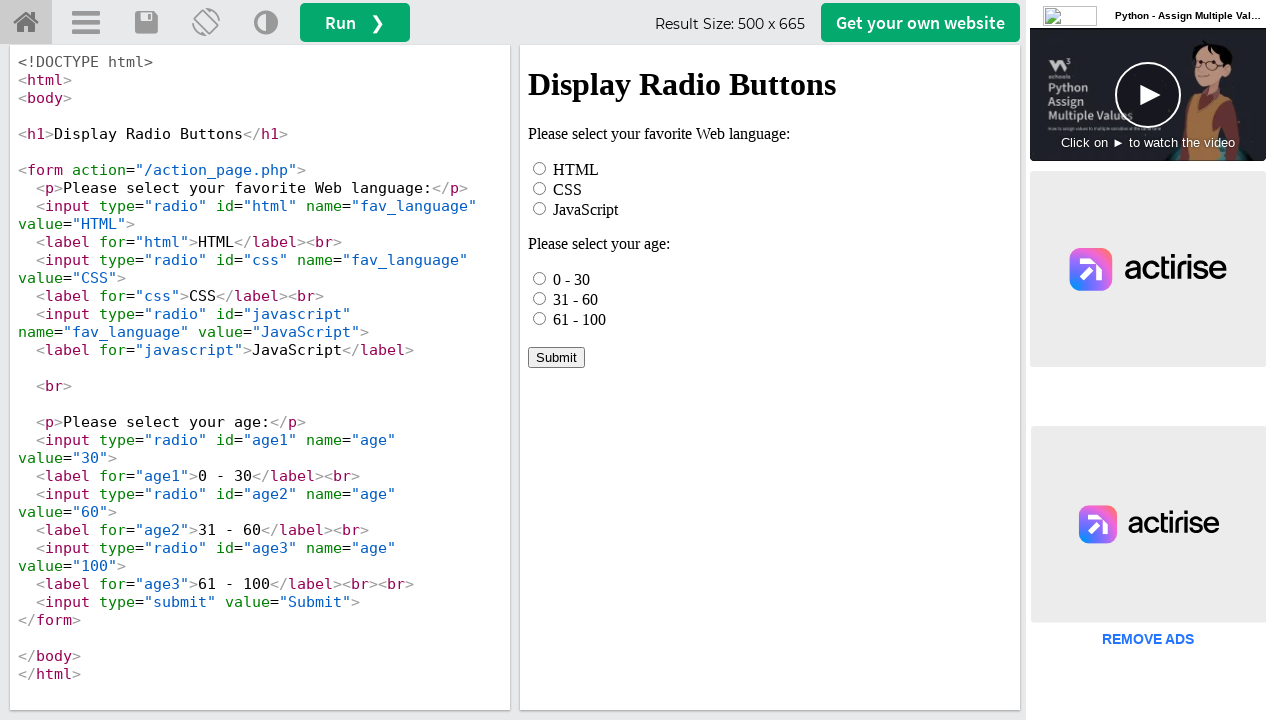

Located iframe with id 'iframeResult' containing the radio button
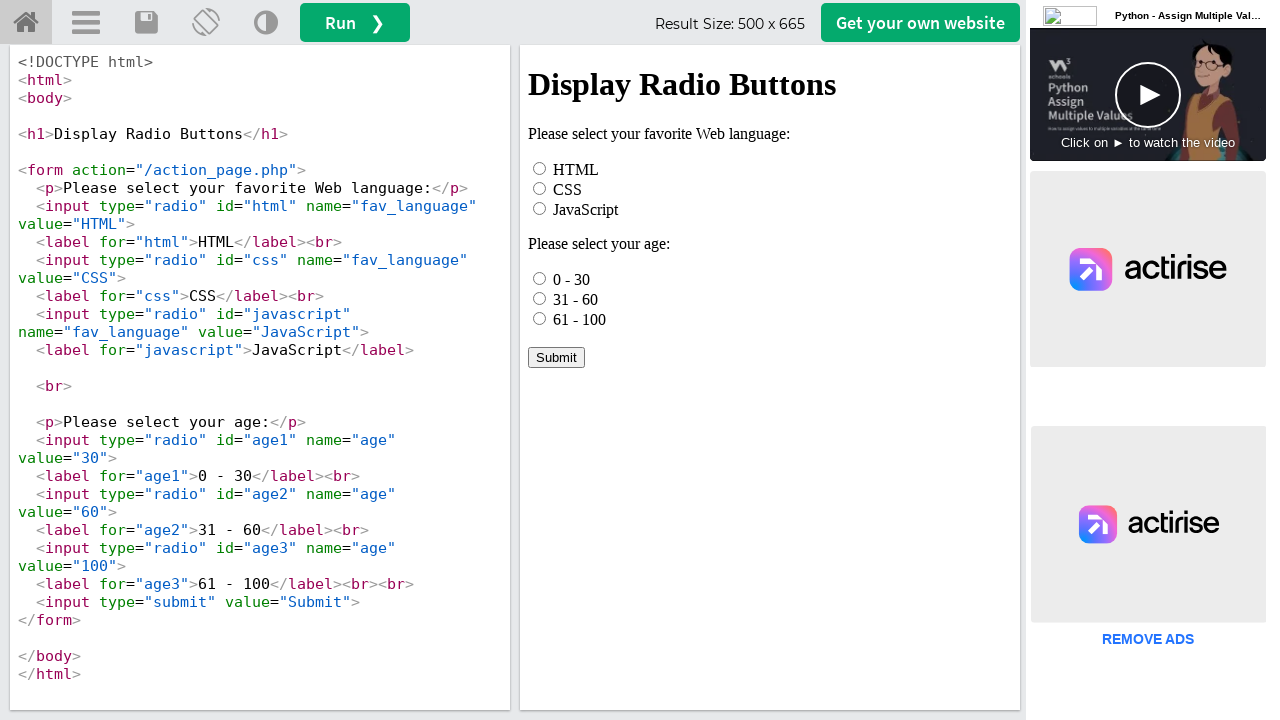

Located radio button with id 'html' in the iframe
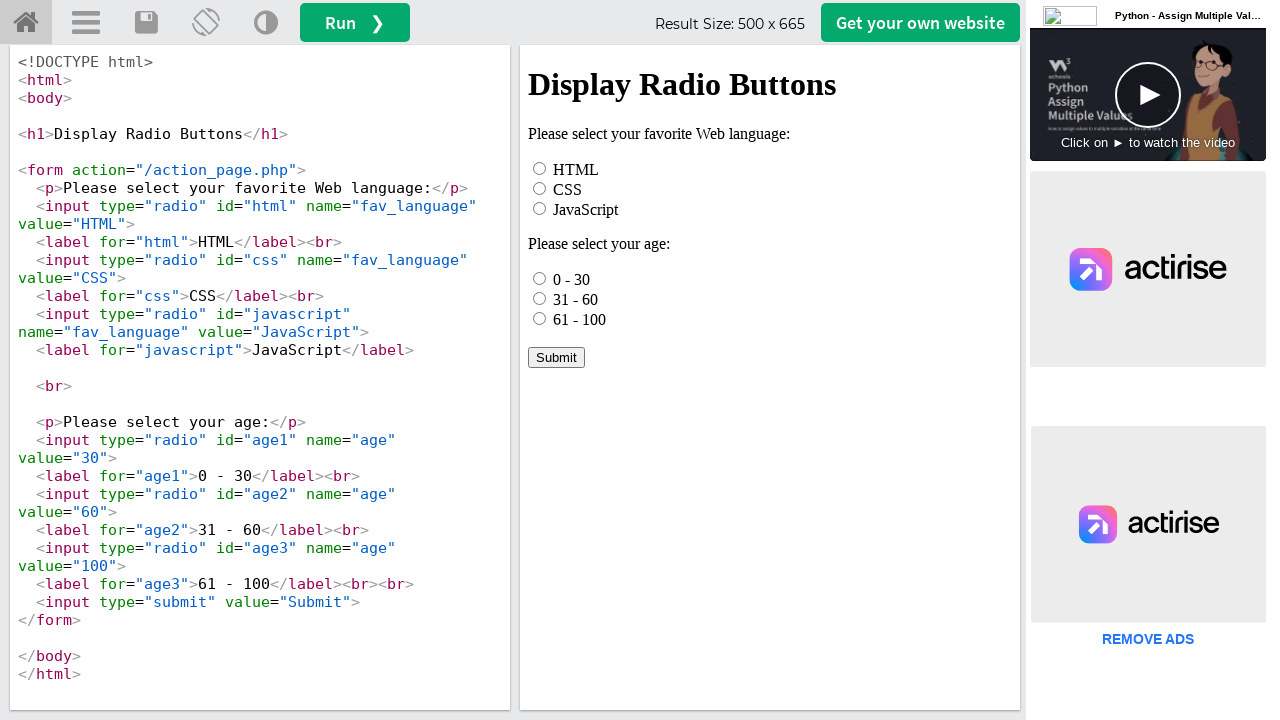

Radio button was not selected, clicked it to select at (540, 168) on #iframeResult >> internal:control=enter-frame >> xpath=//*[@id="html"]
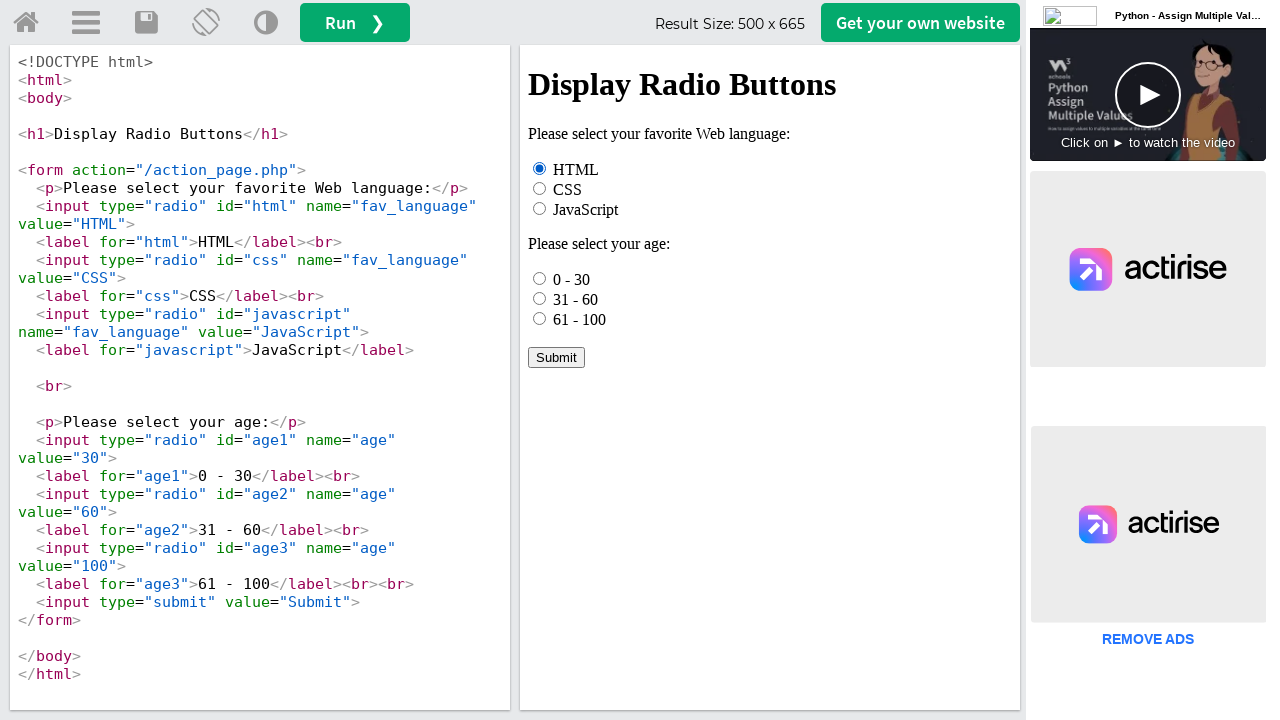

Waited 5 seconds for page to stabilize
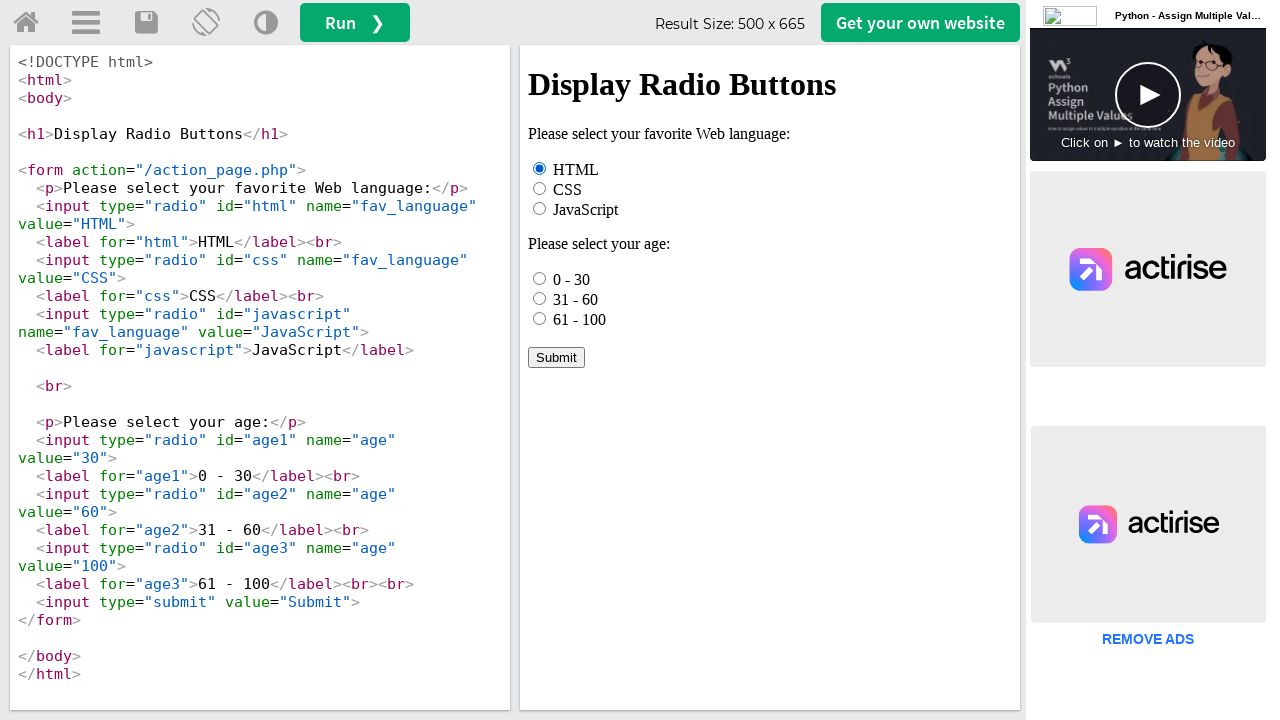

Radio button remained selected after wait
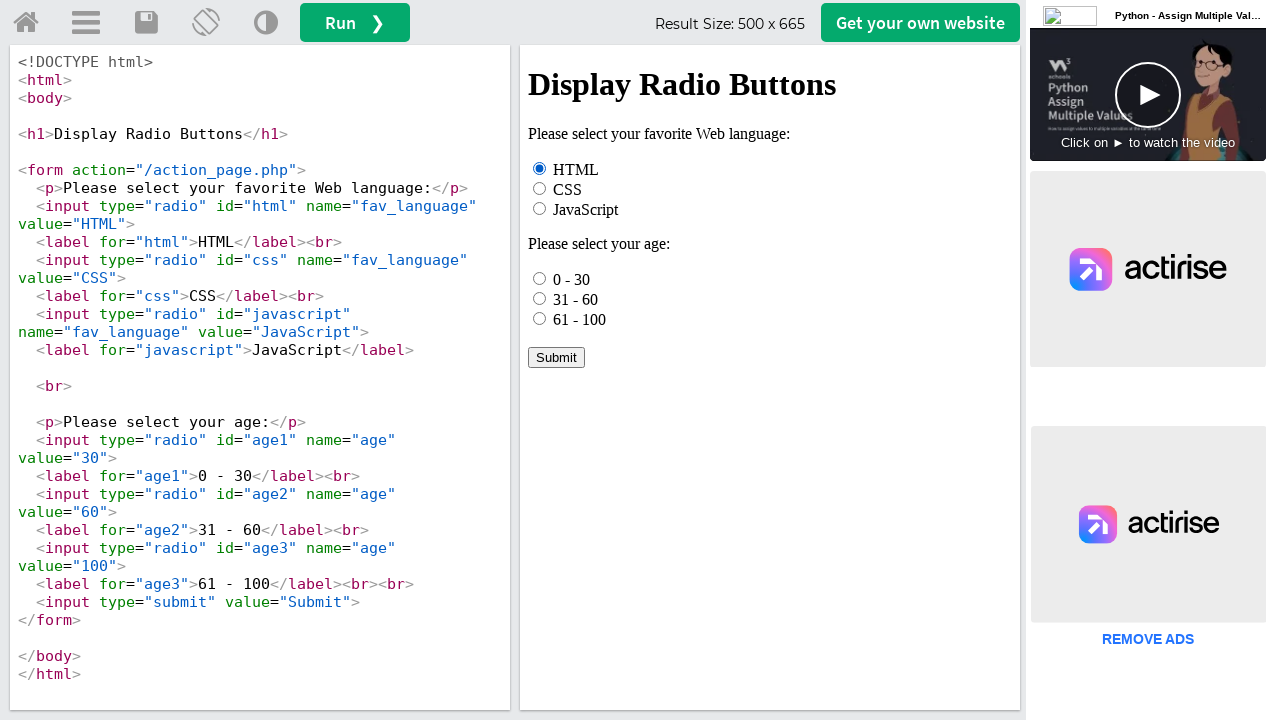

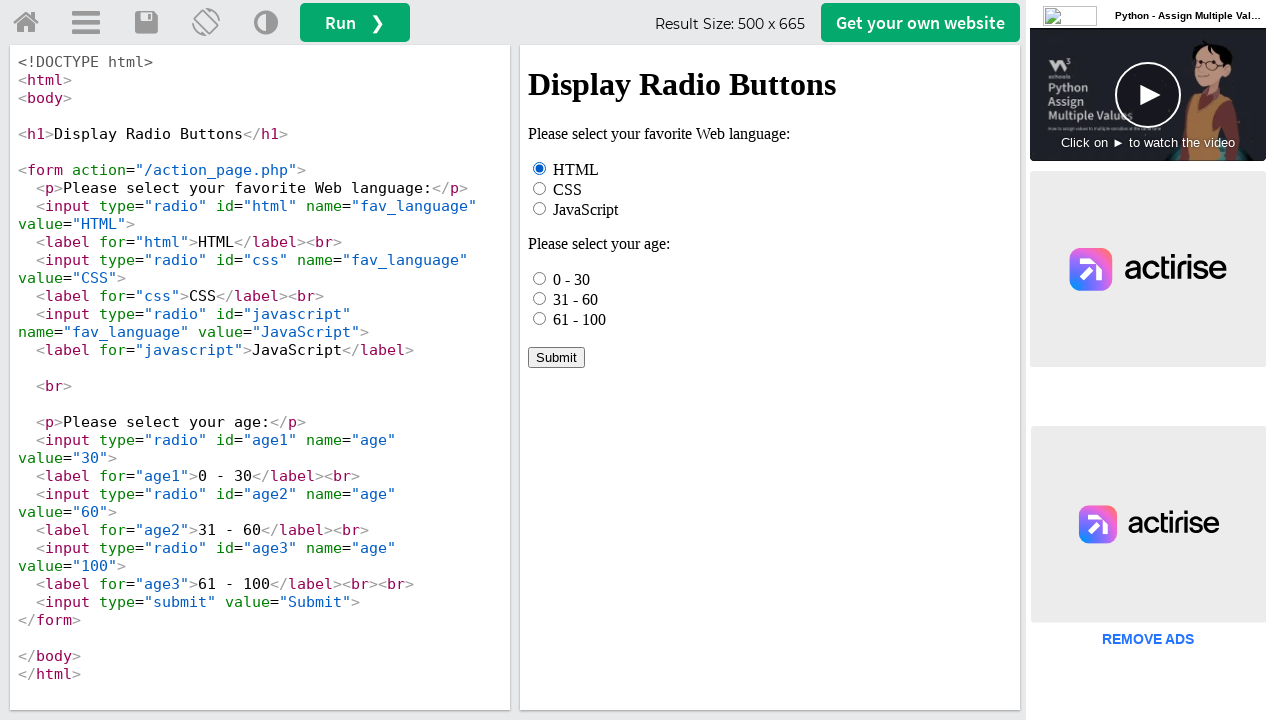